Tests an e-commerce vegetable shopping flow by adding specific items (Cucumber, Brocolli, Beetroot) to cart, proceeding to checkout, applying a promo code, and verifying the promo is applied

Starting URL: https://rahulshettyacademy.com/seleniumPractise/

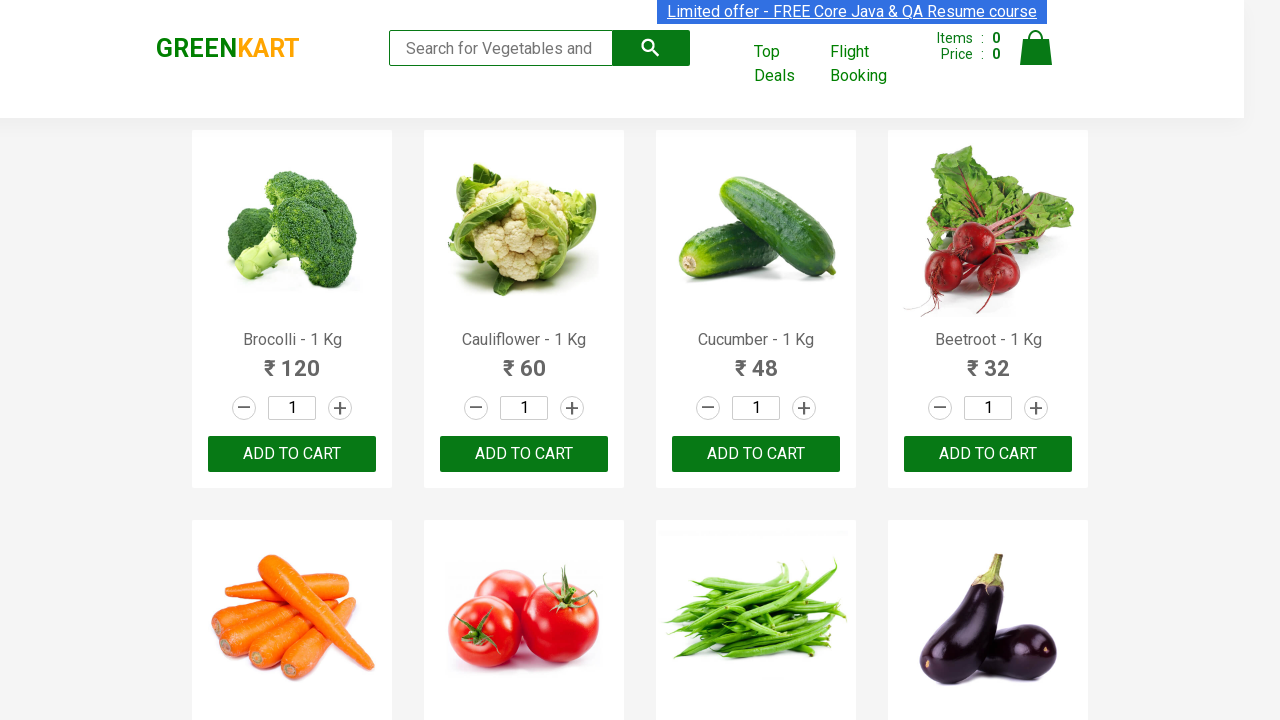

Waited for product names to load on the page
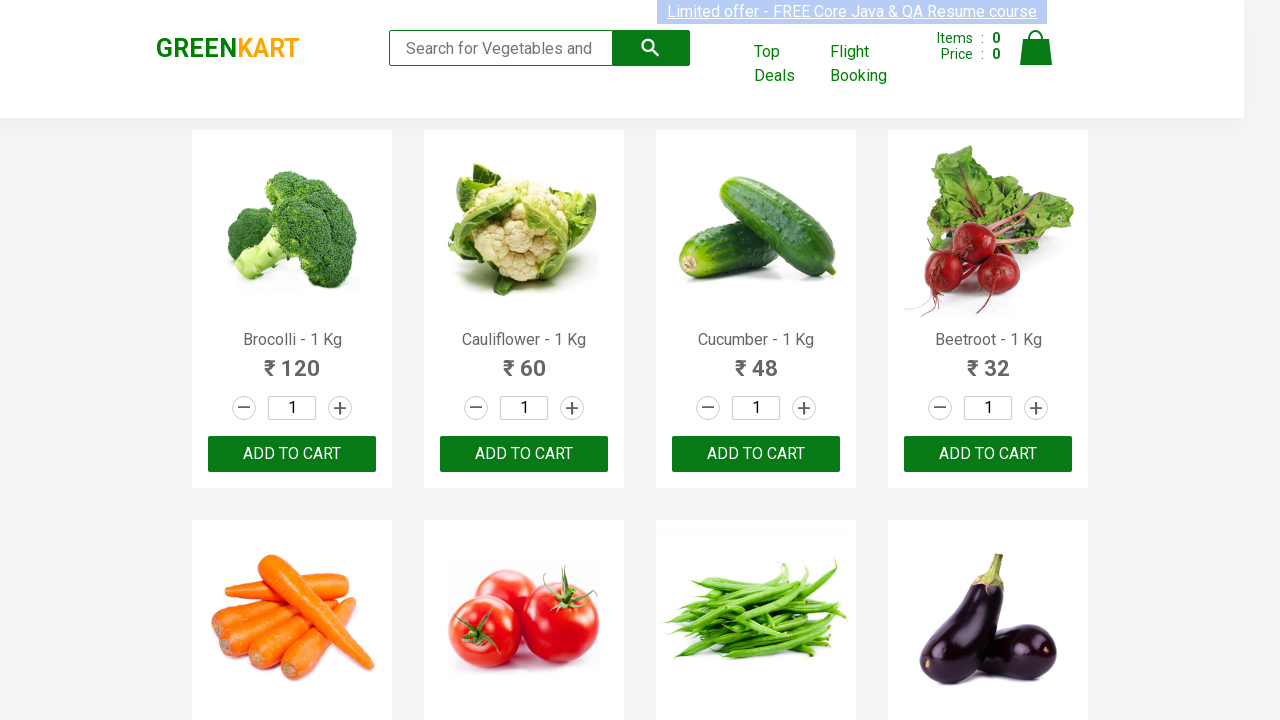

Retrieved all product name elements from the page
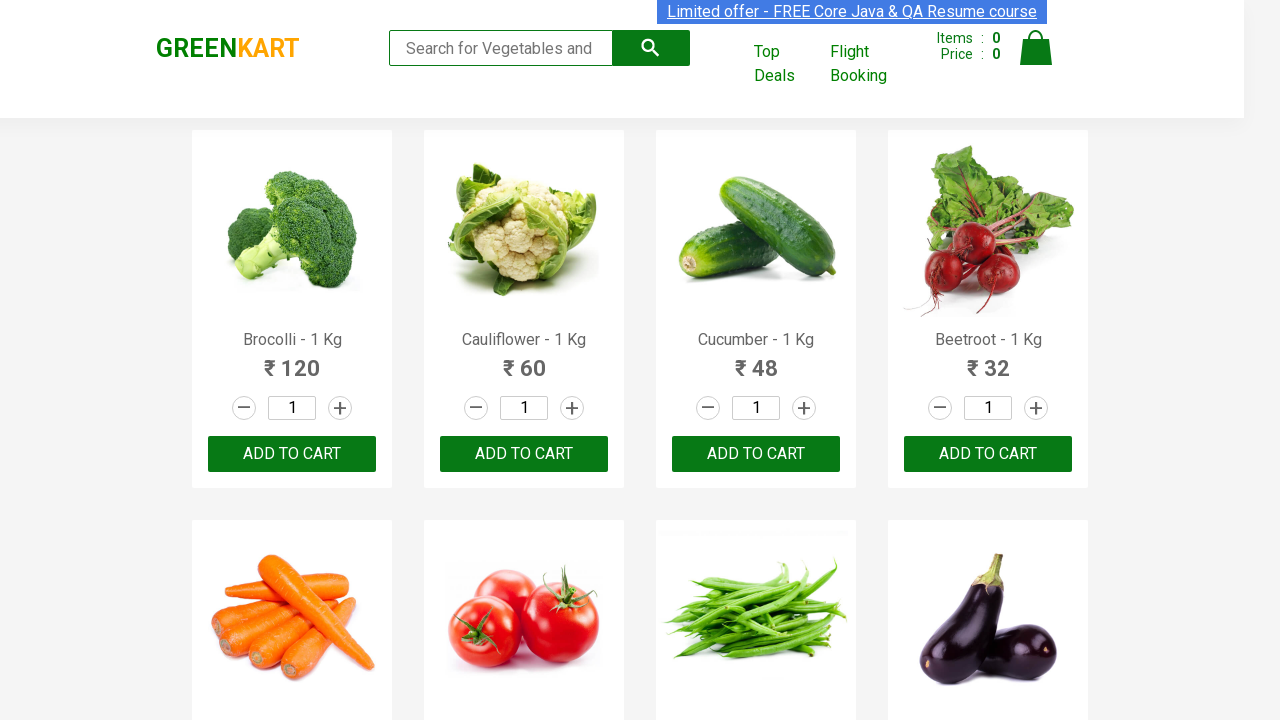

Retrieved all 'Add to cart' buttons from the page
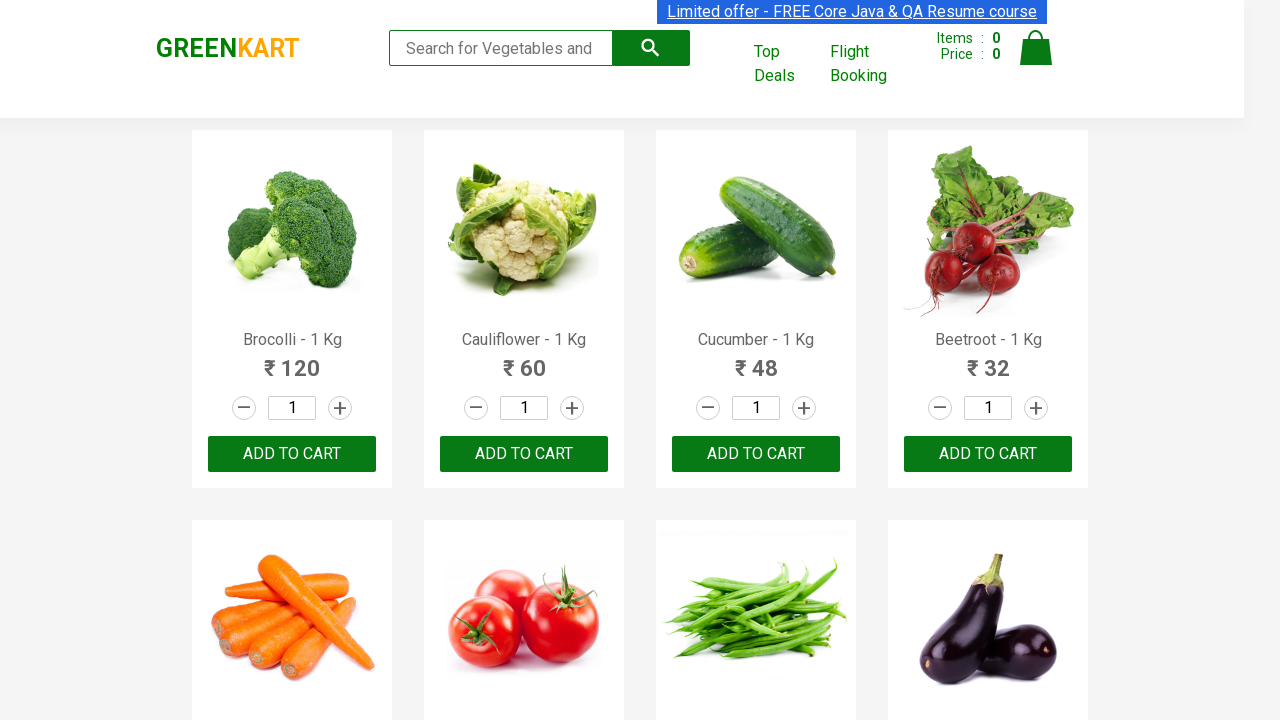

Clicked 'Add to cart' for Brocolli
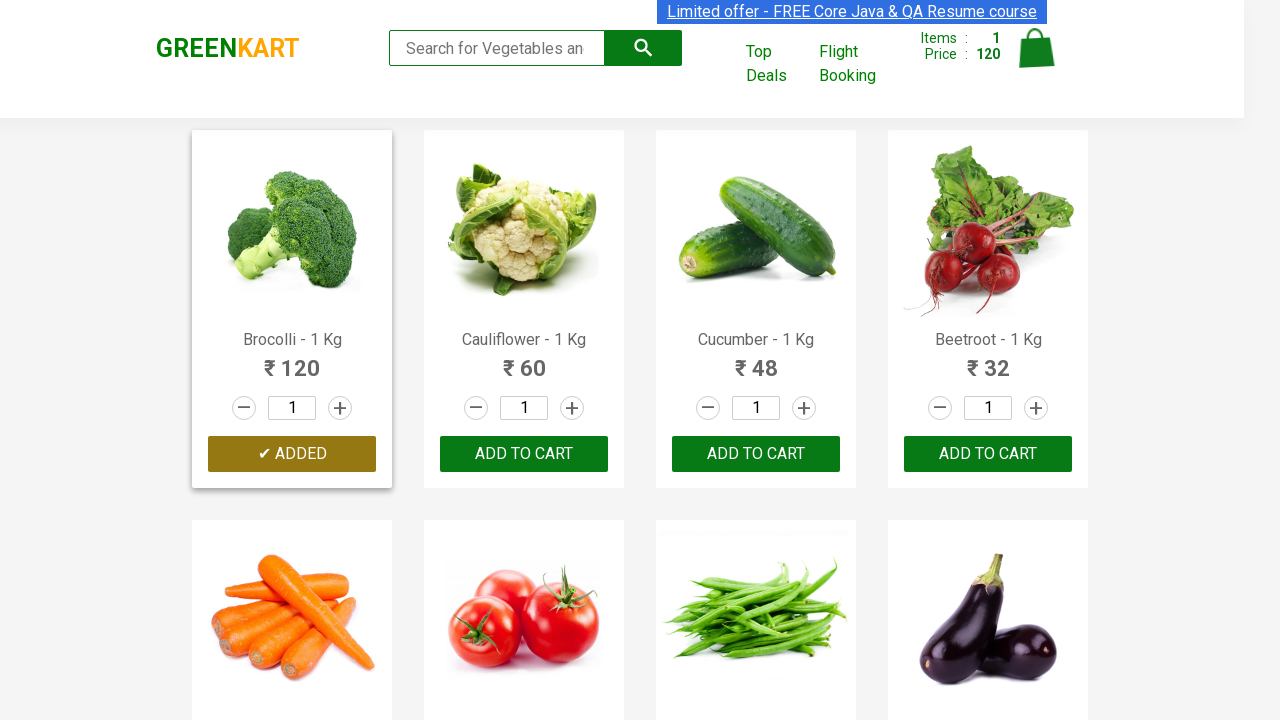

Clicked 'Add to cart' for Cucumber
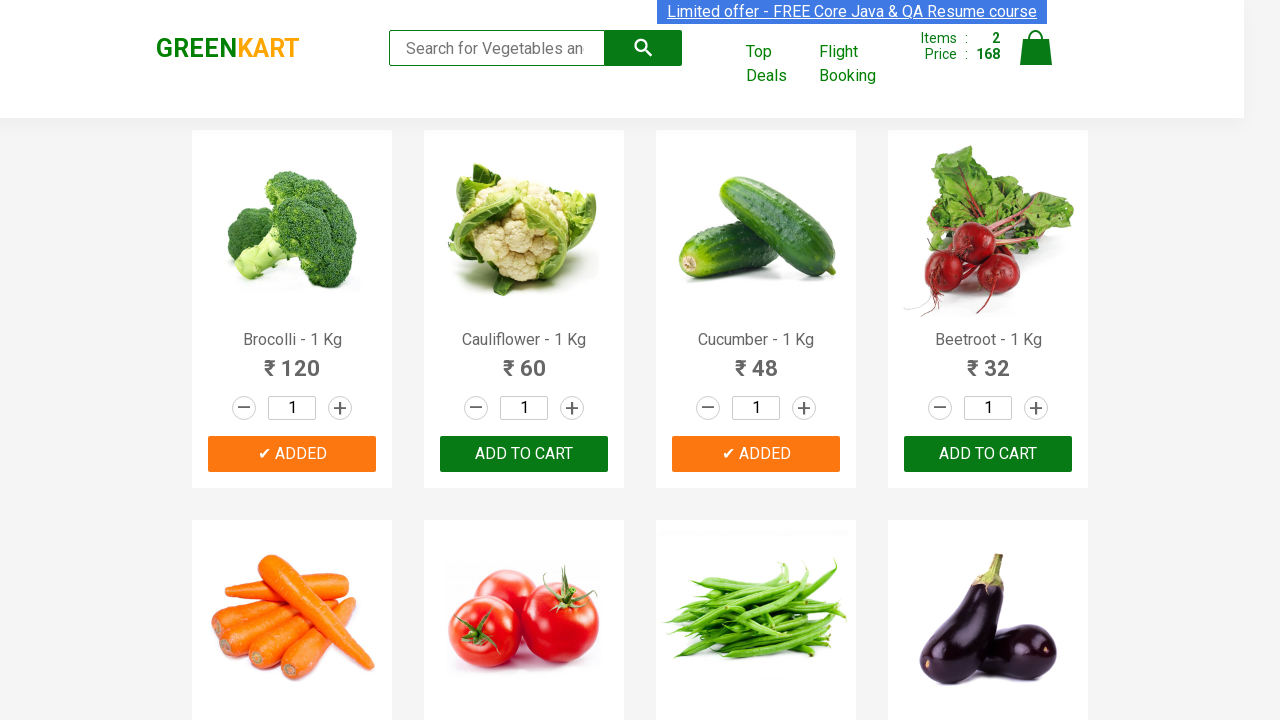

Clicked 'Add to cart' for Beetroot
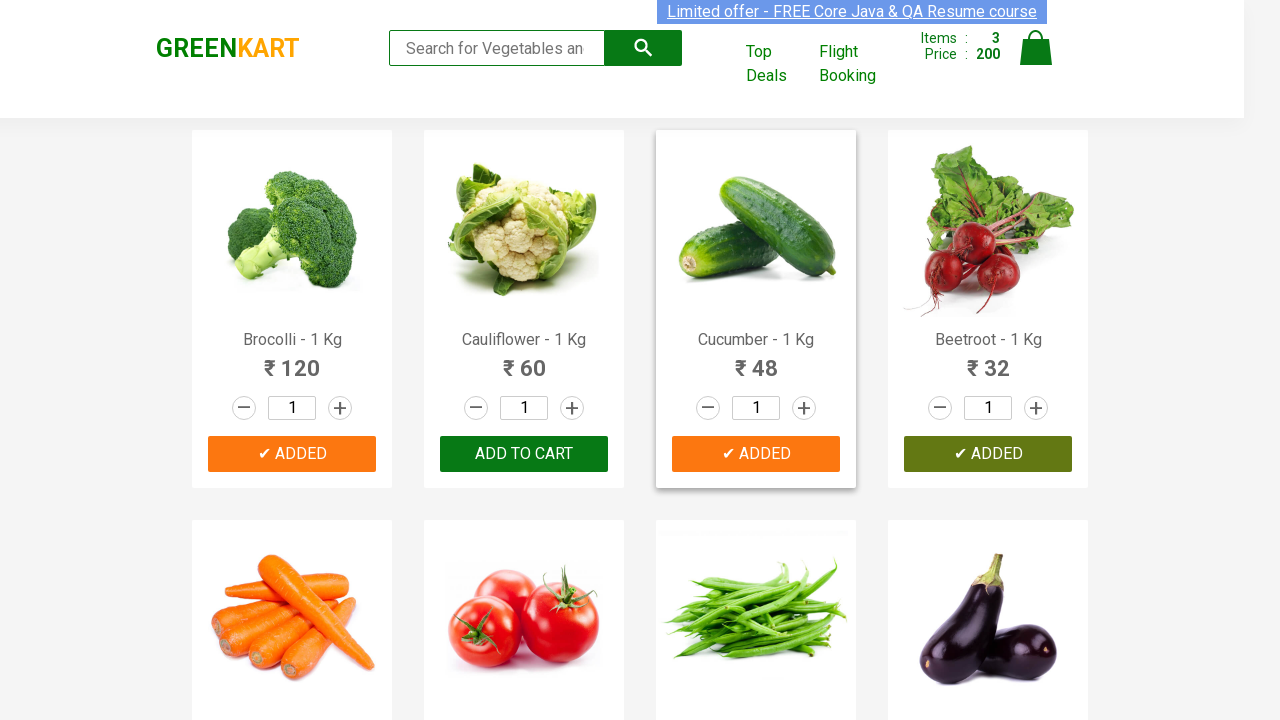

Clicked on the cart icon to view cart at (1036, 48) on img[alt='Cart']
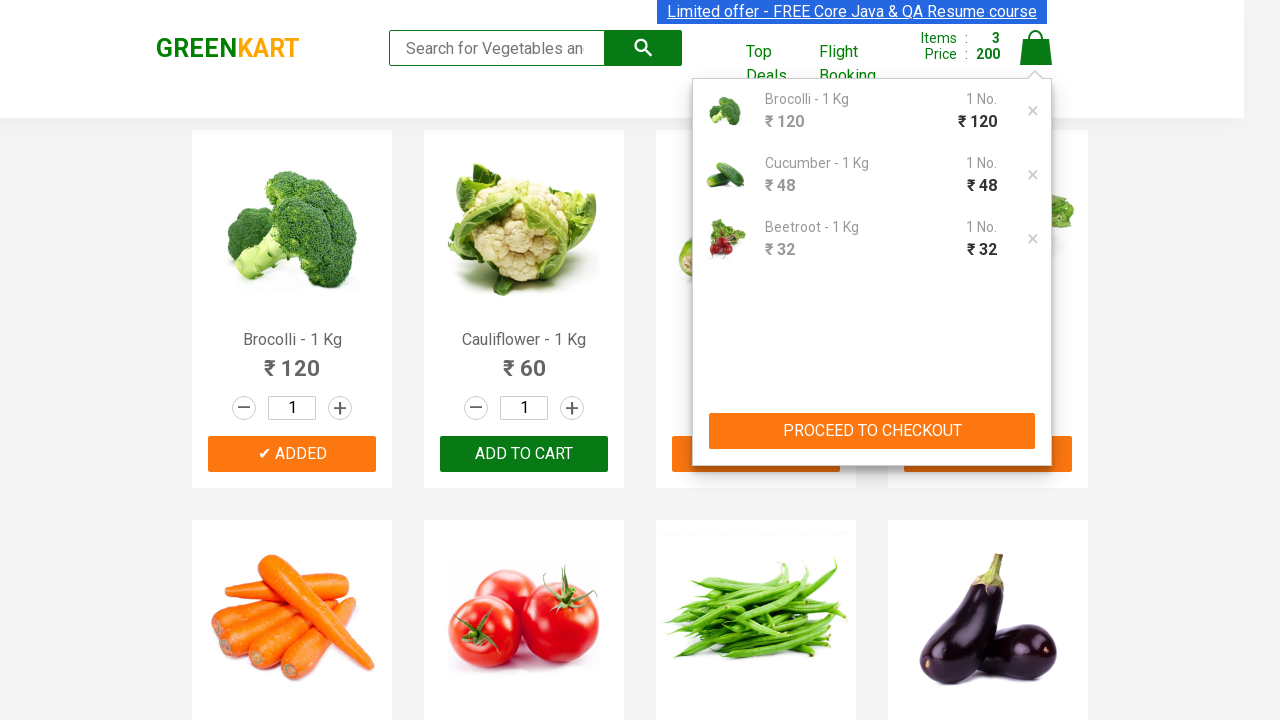

Clicked 'PROCEED TO CHECKOUT' button at (872, 431) on xpath=//button[contains(text(),'PROCEED TO CHECKOUT')]
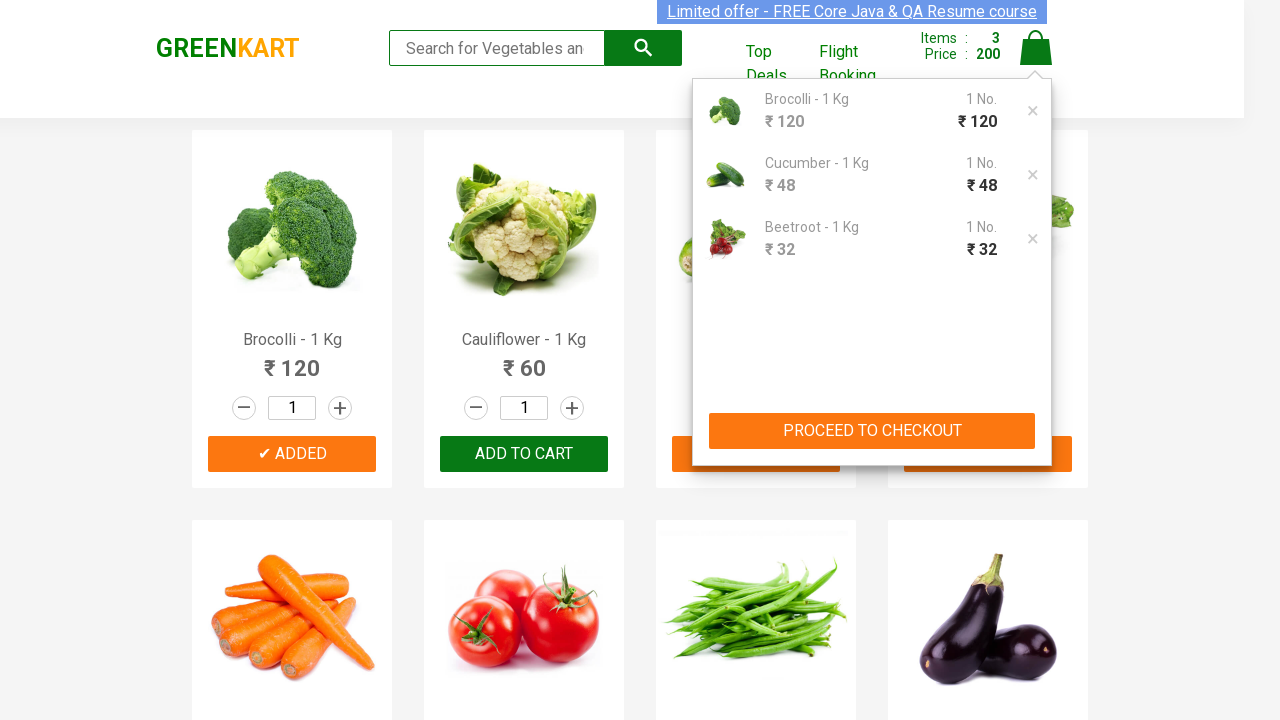

Waited for promo code input field to appear on checkout page
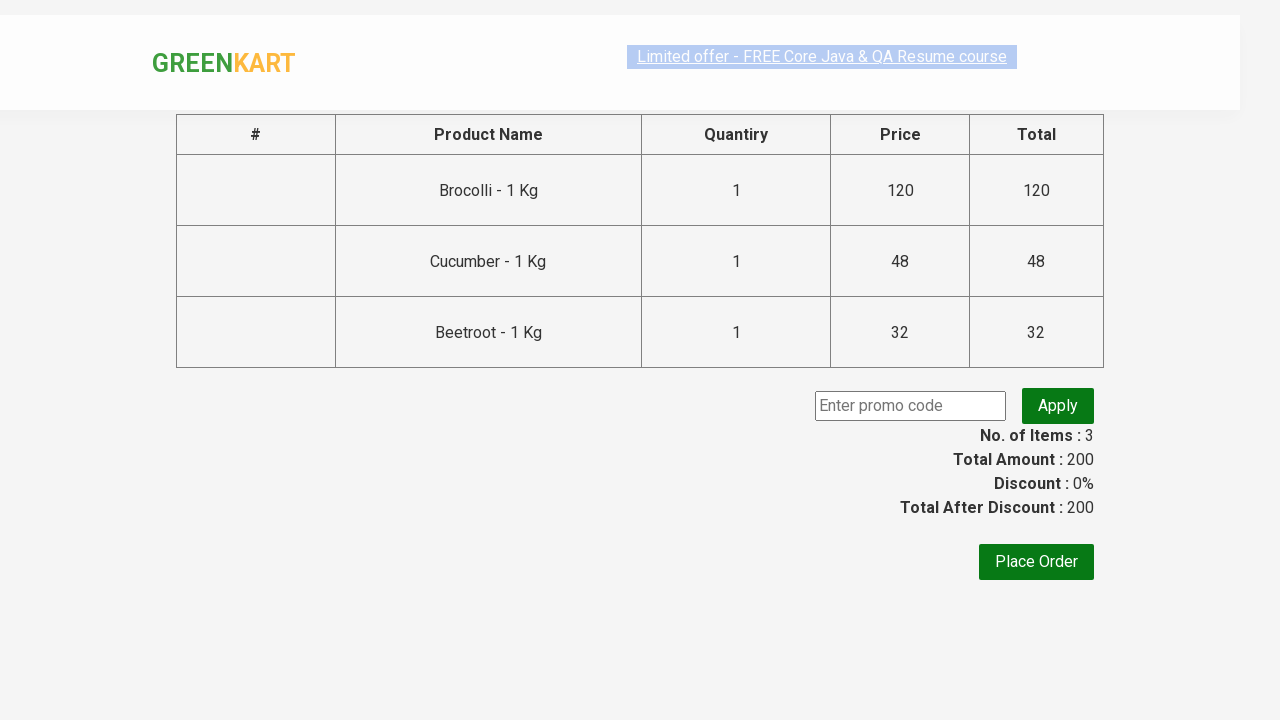

Filled promo code field with 'rahulshettyacademy' on input.promoCode
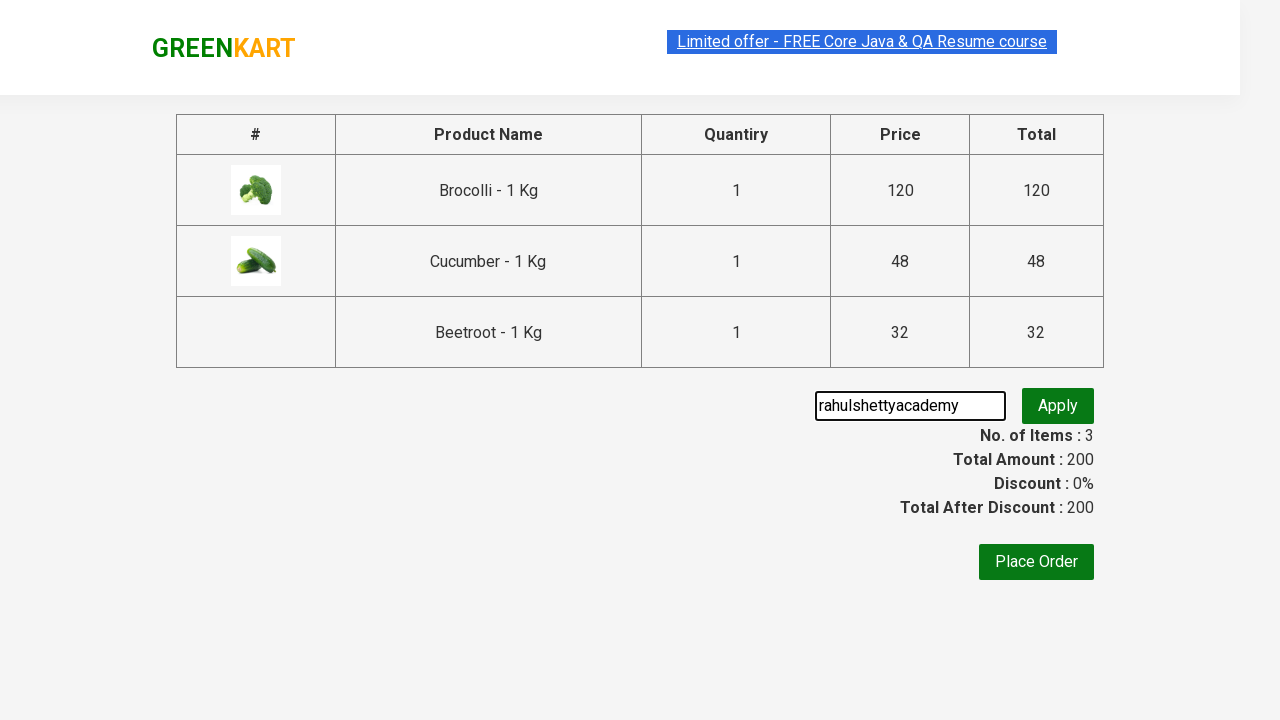

Clicked 'Apply' button to apply the promo code at (1058, 406) on button.promoBtn
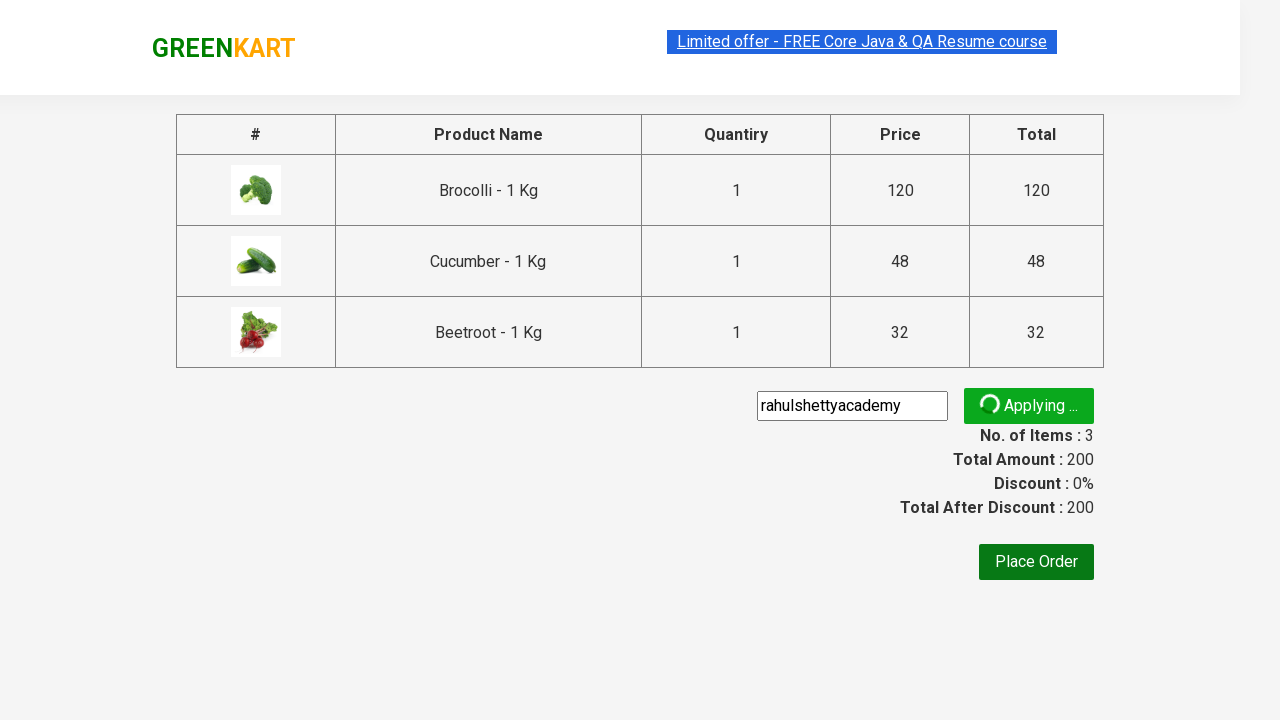

Waited for promo code success message to appear
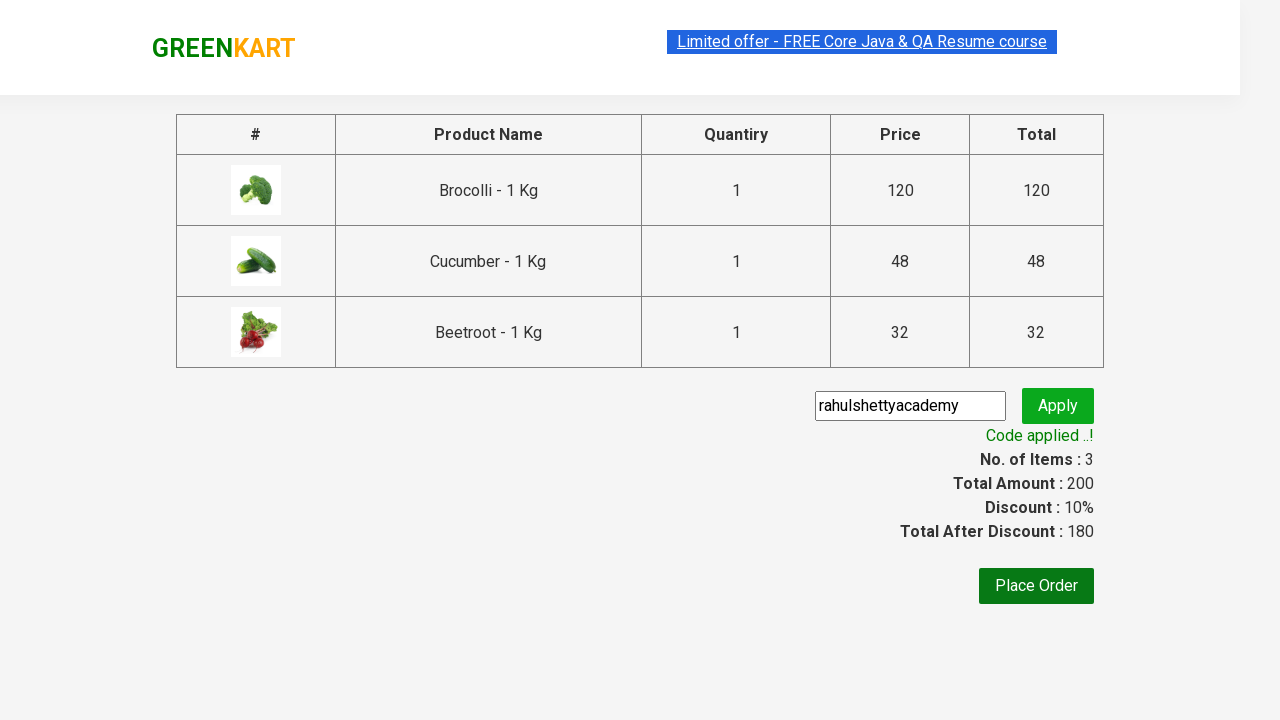

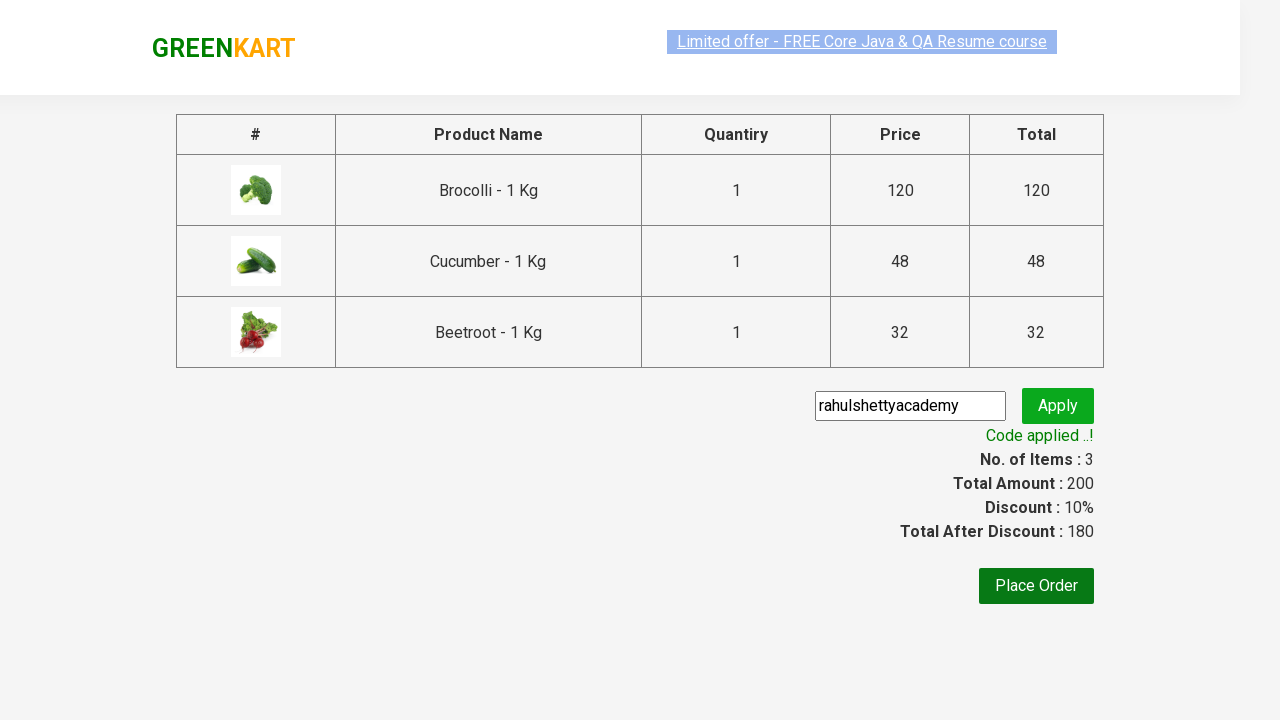